Tests checkbox, dropdown, and autocomplete functionality by checking/unchecking boxes, selecting dropdown options, and using autocomplete to select a country

Starting URL: https://rahulshettyacademy.com/AutomationPractice/

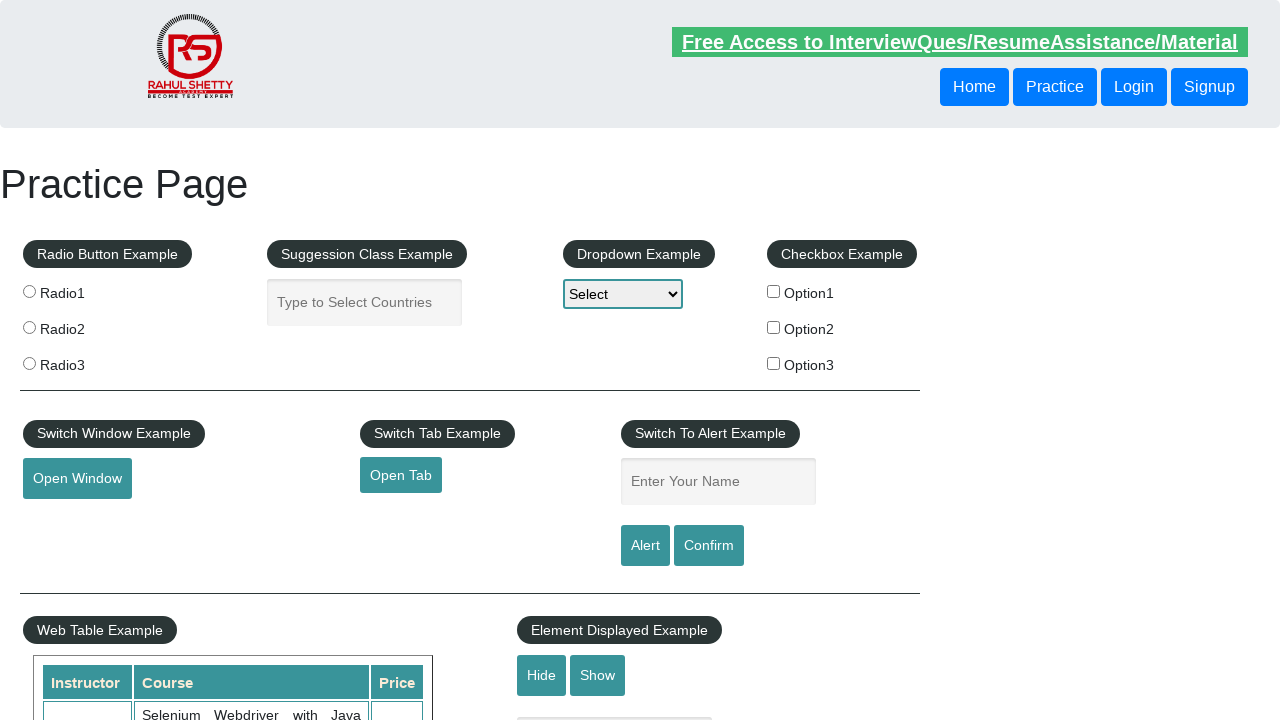

Checked checkbox option1 at (774, 291) on #checkBoxOption1
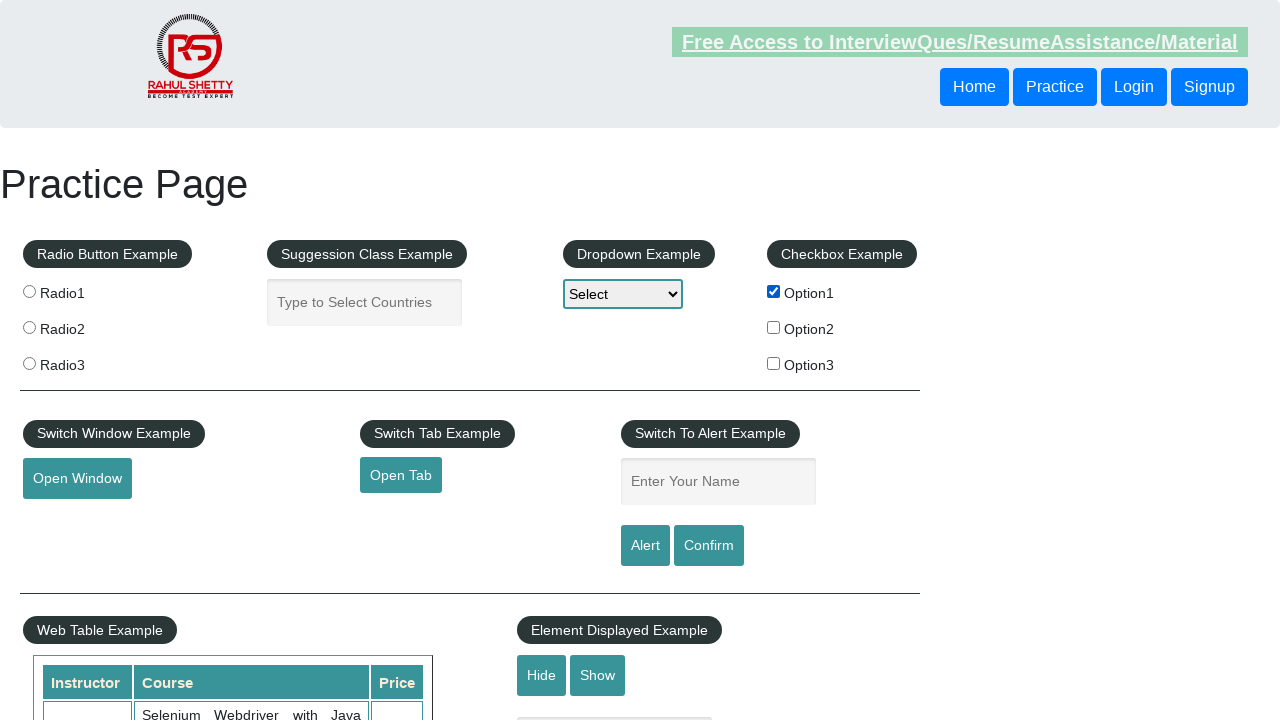

Unchecked checkbox option1 at (774, 291) on #checkBoxOption1
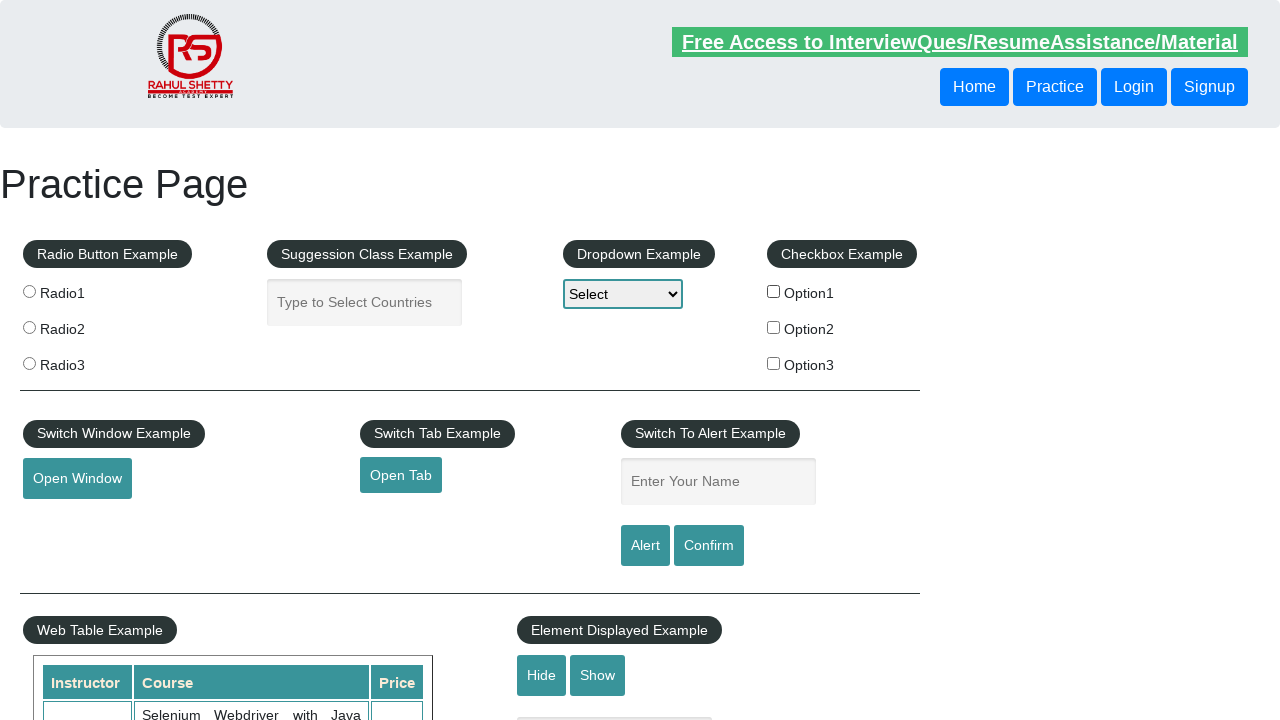

Checked checkbox option2 at (774, 327) on input[type='checkbox'][value='option2']
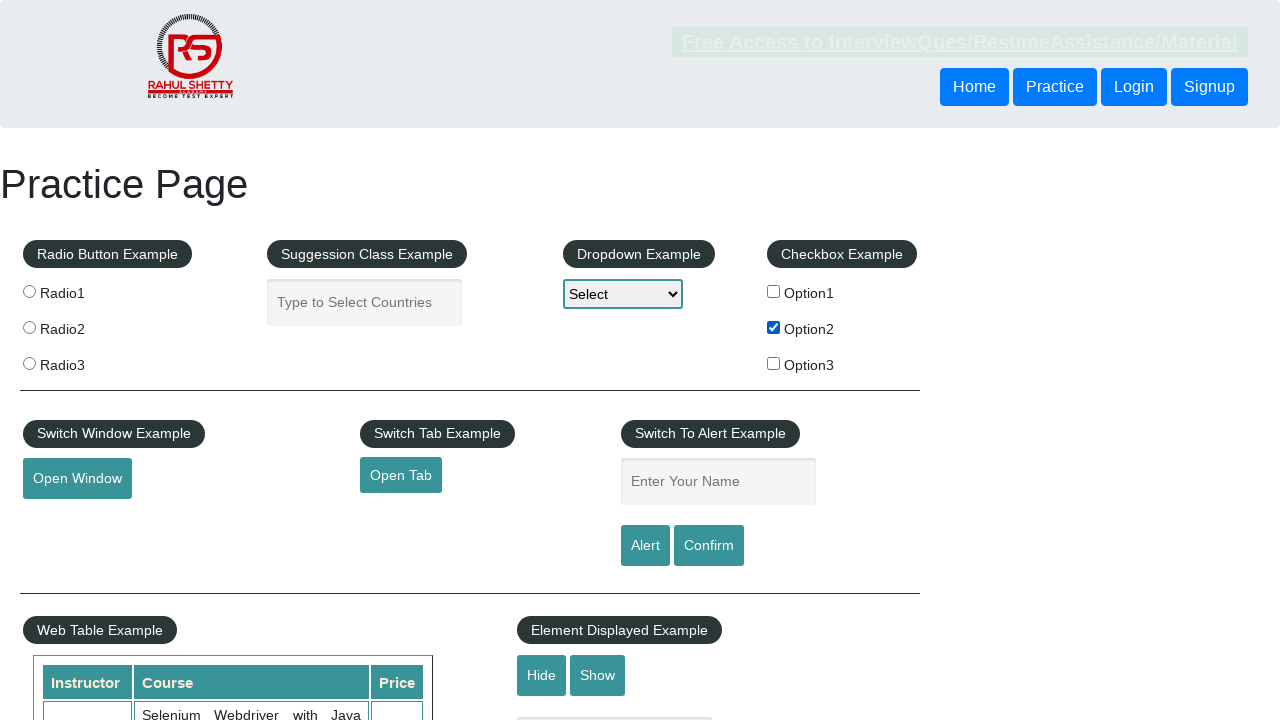

Checked checkbox option3 at (774, 363) on input[type='checkbox'][value='option3']
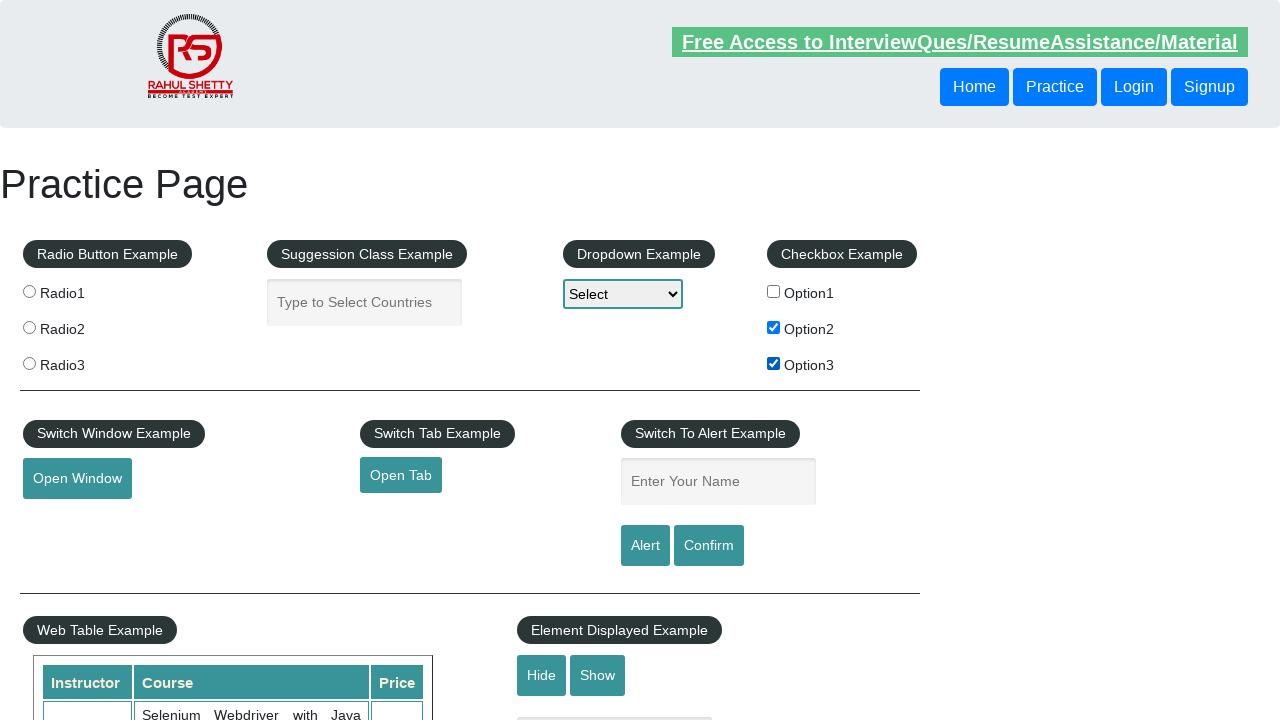

Selected option1 from dropdown on select
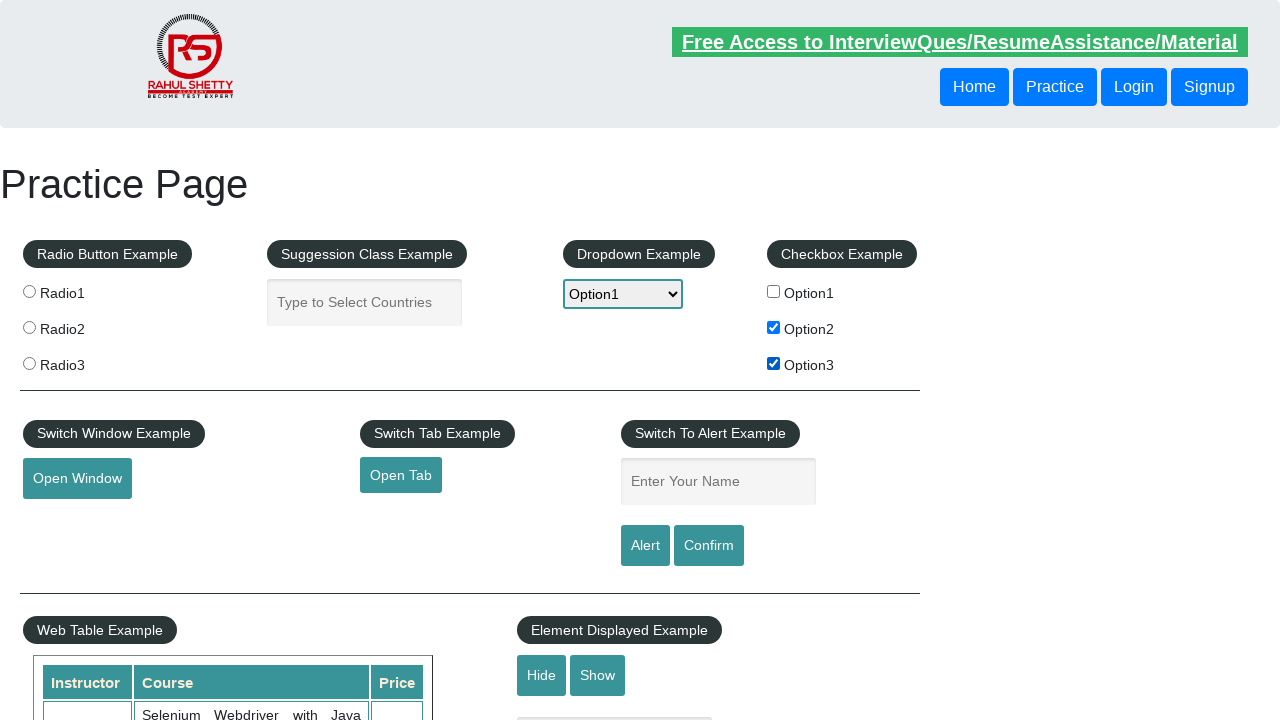

Typed 'ind' in autocomplete field on #autocomplete
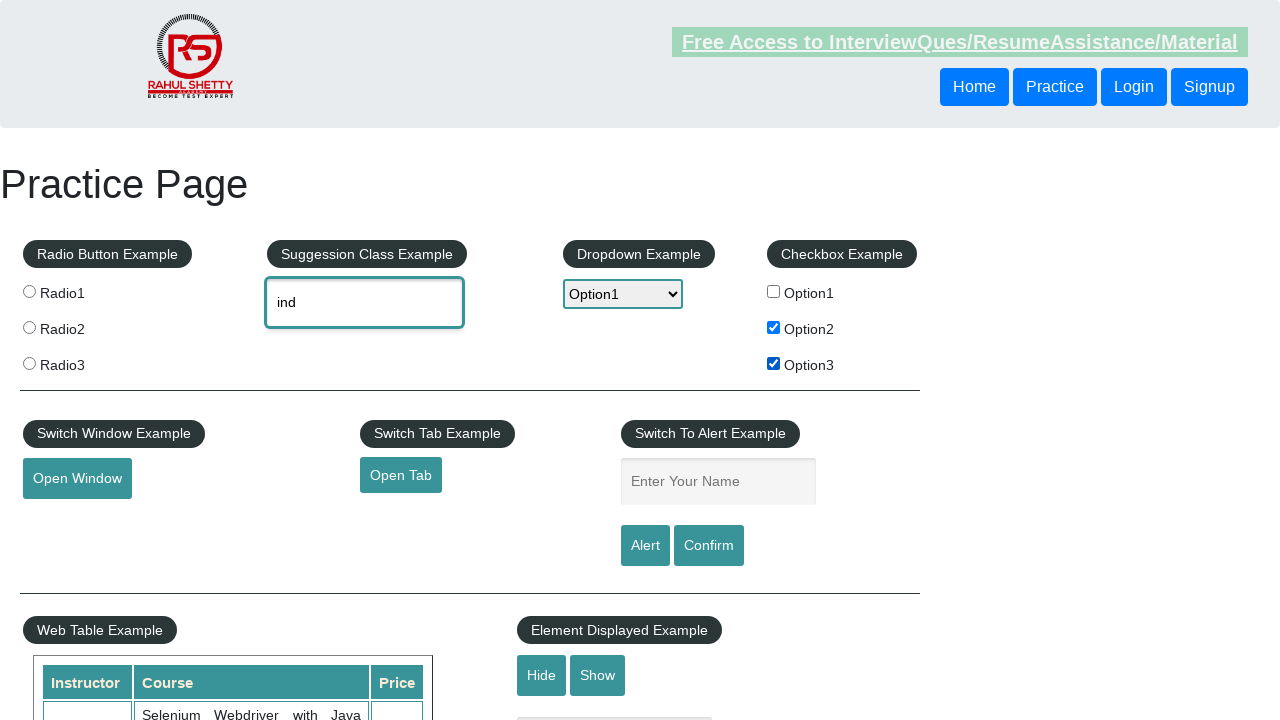

Autocomplete suggestions appeared
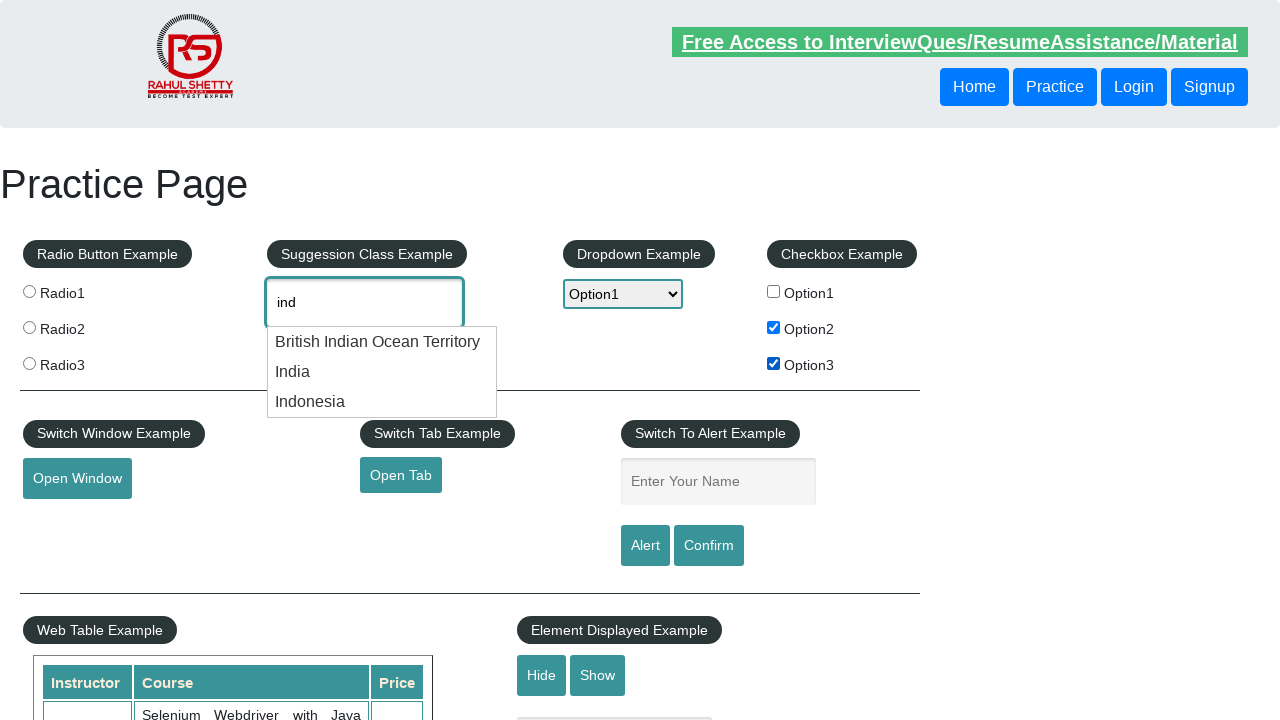

Selected India from autocomplete suggestions at (382, 342) on .ui-menu-item div:has-text('India')
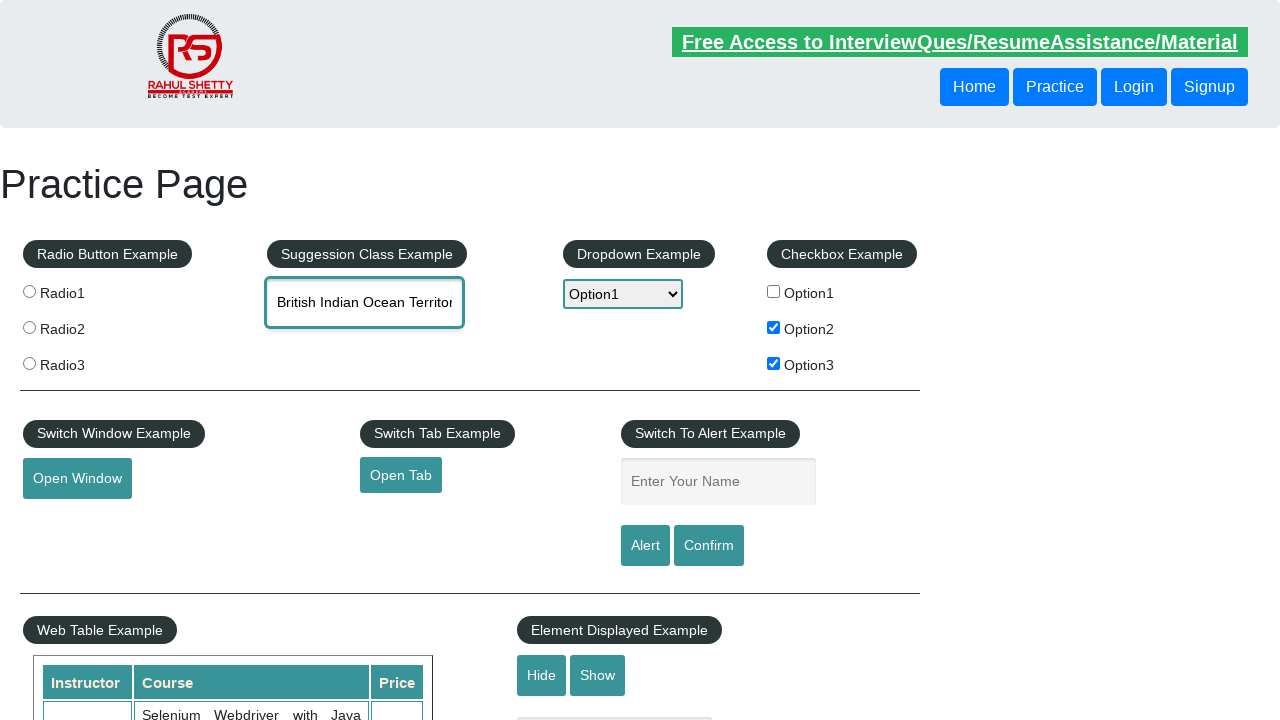

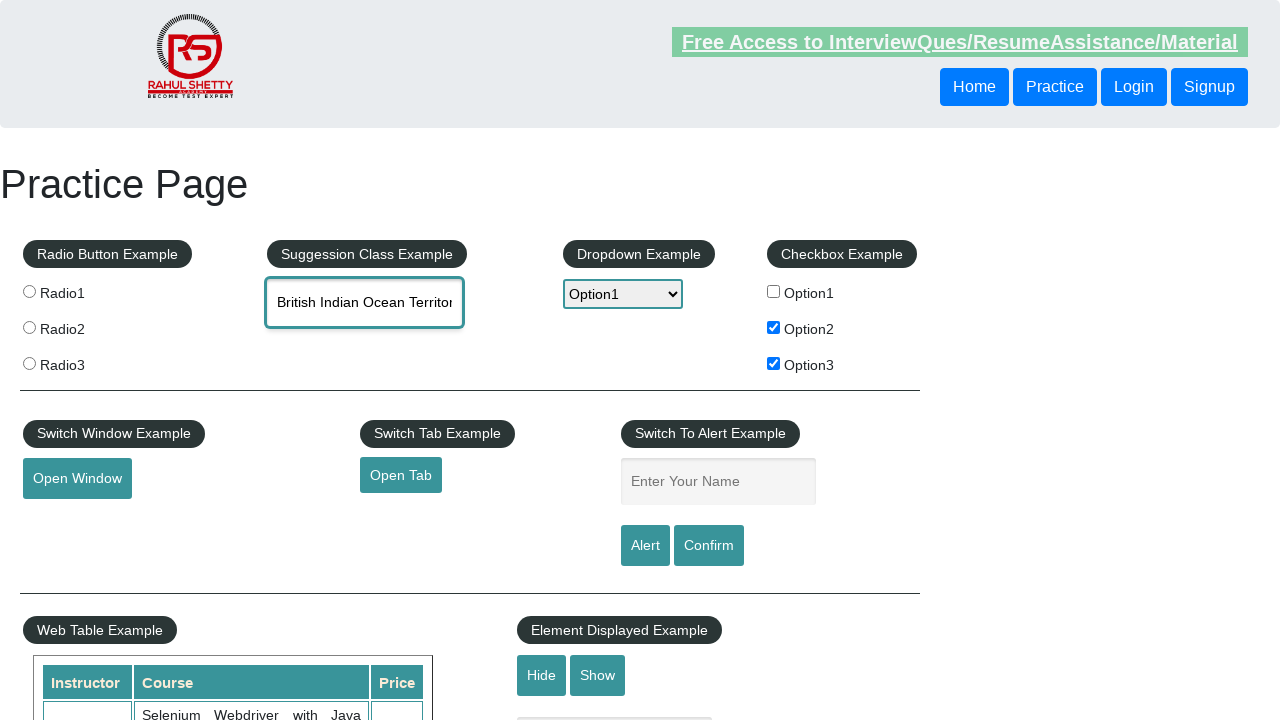